Tests checkbox functionality by conditionally selecting checkboxes based on their current state

Starting URL: https://the-internet.herokuapp.com/checkboxes

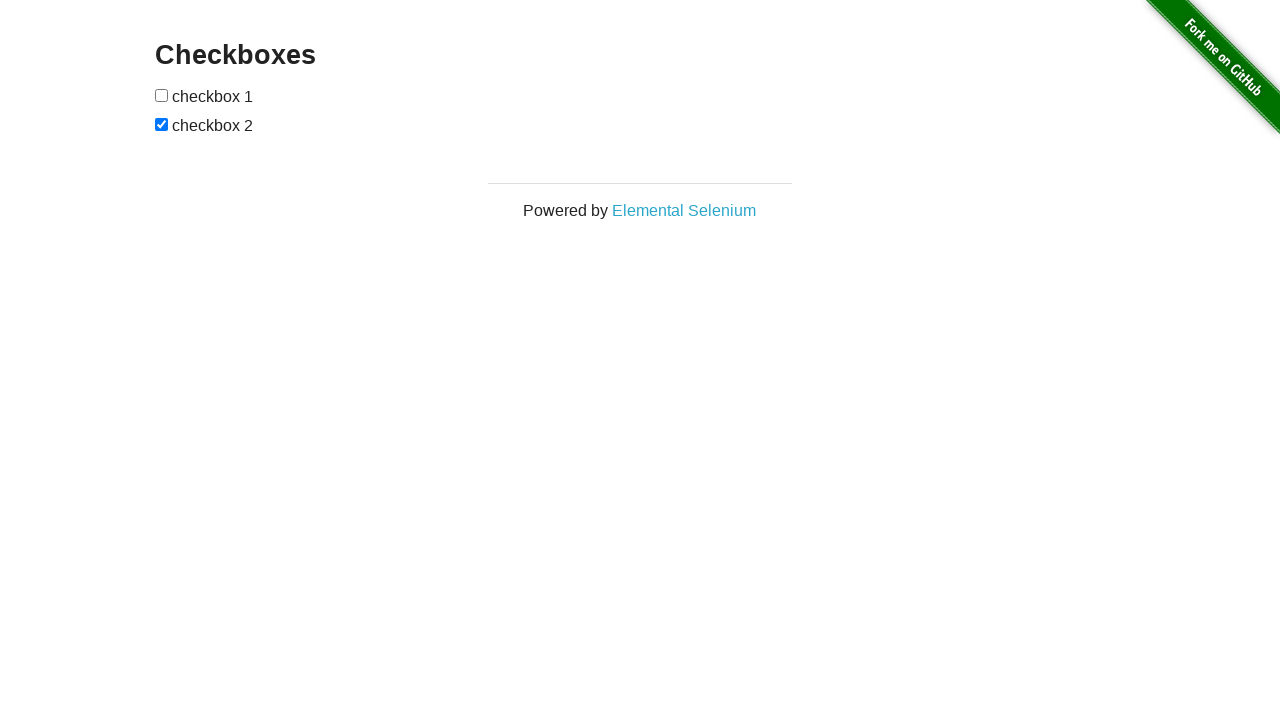

Located first checkbox element
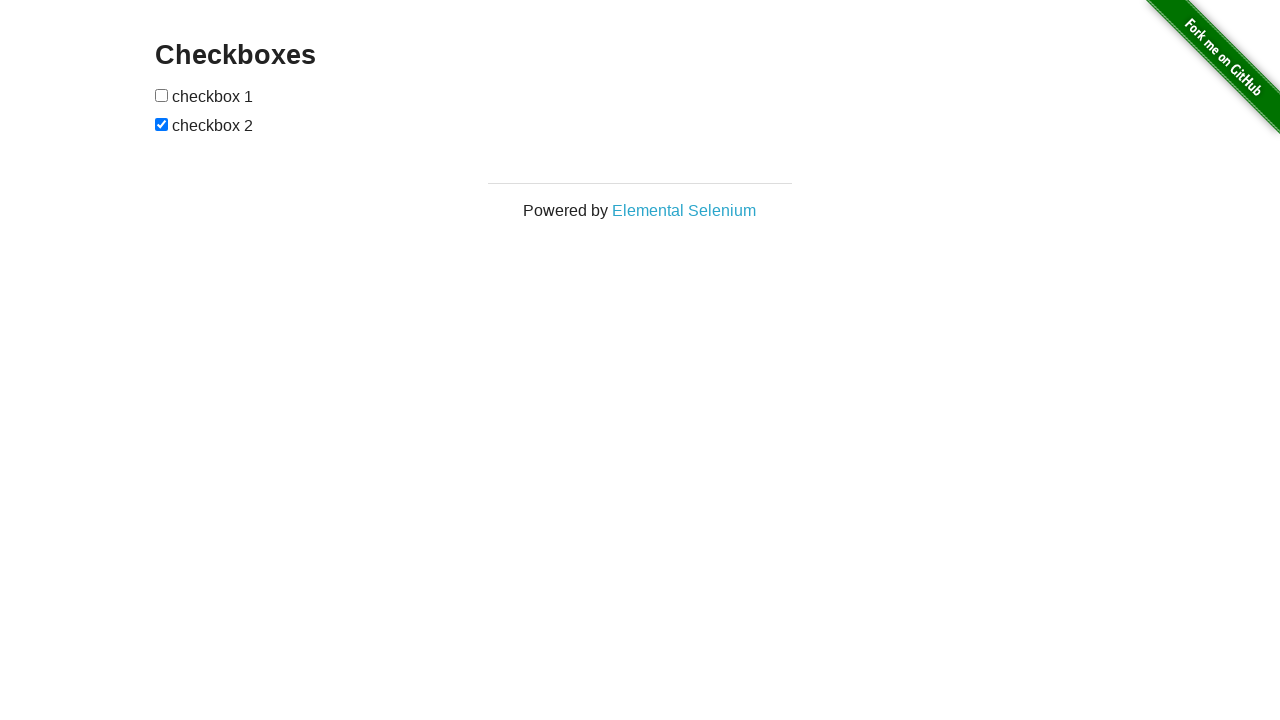

Located second checkbox element
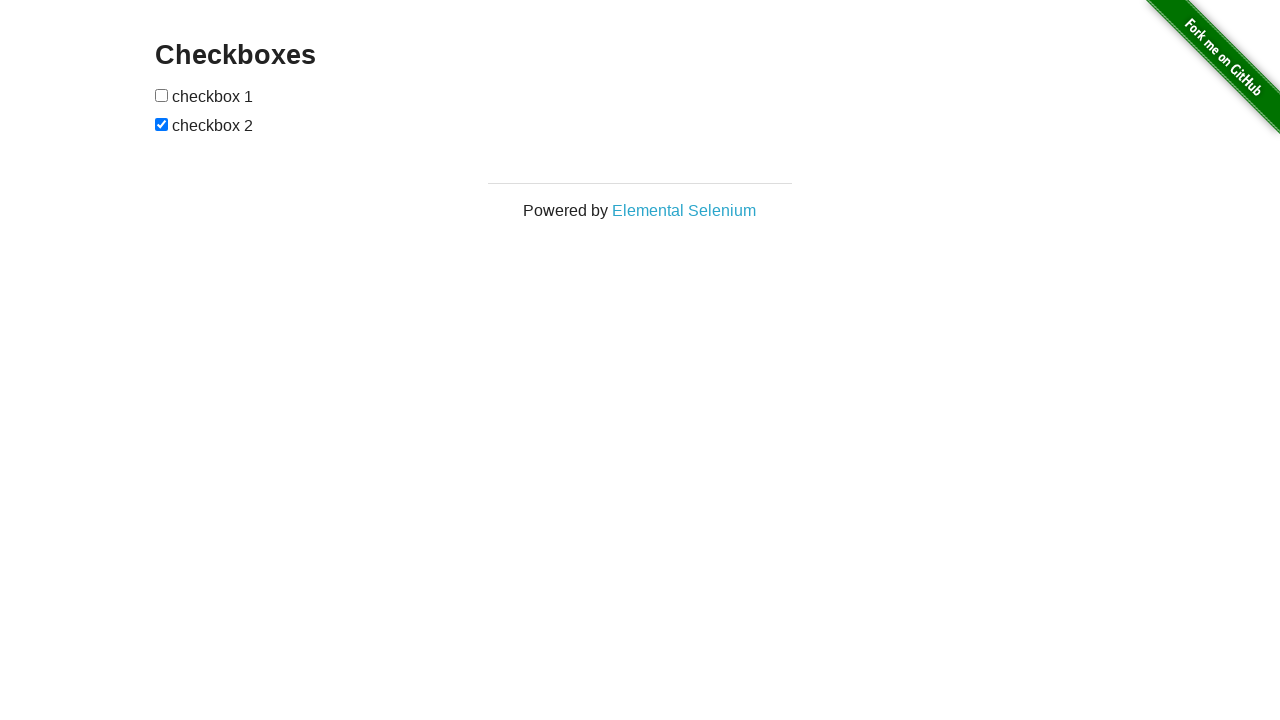

Checked first checkbox state
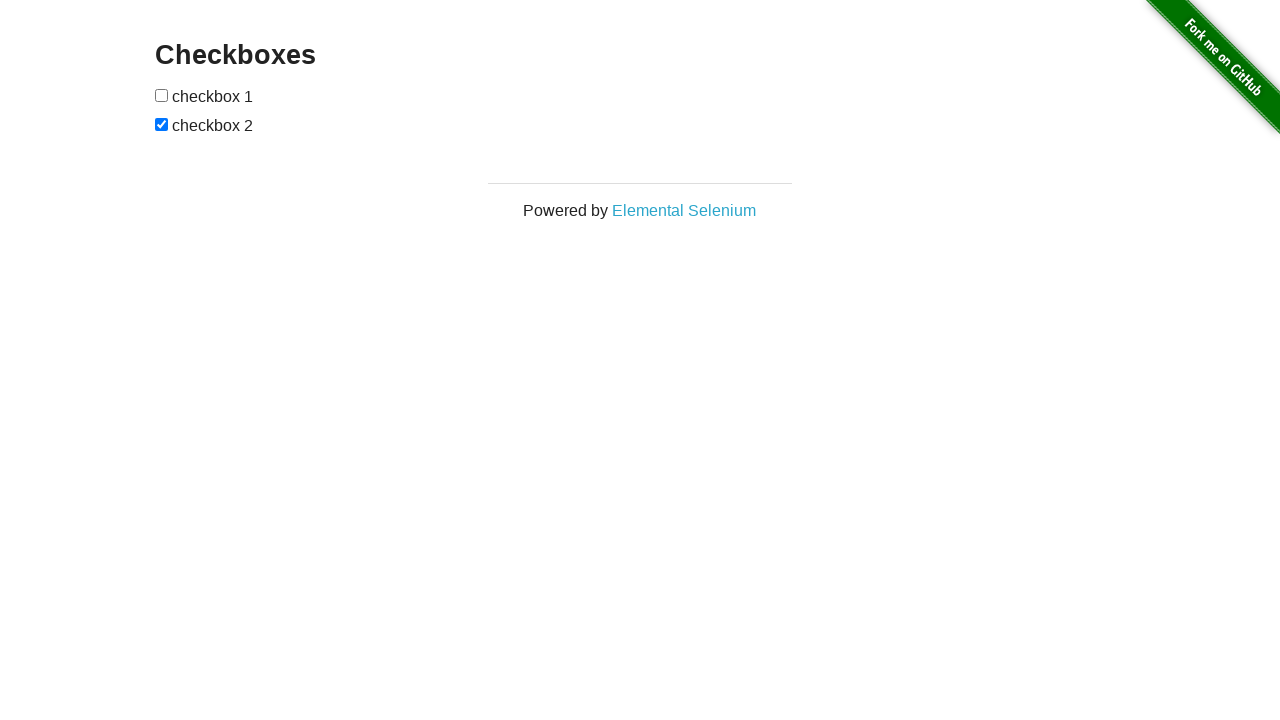

Clicked first checkbox to select it at (162, 95) on (//input)[1]
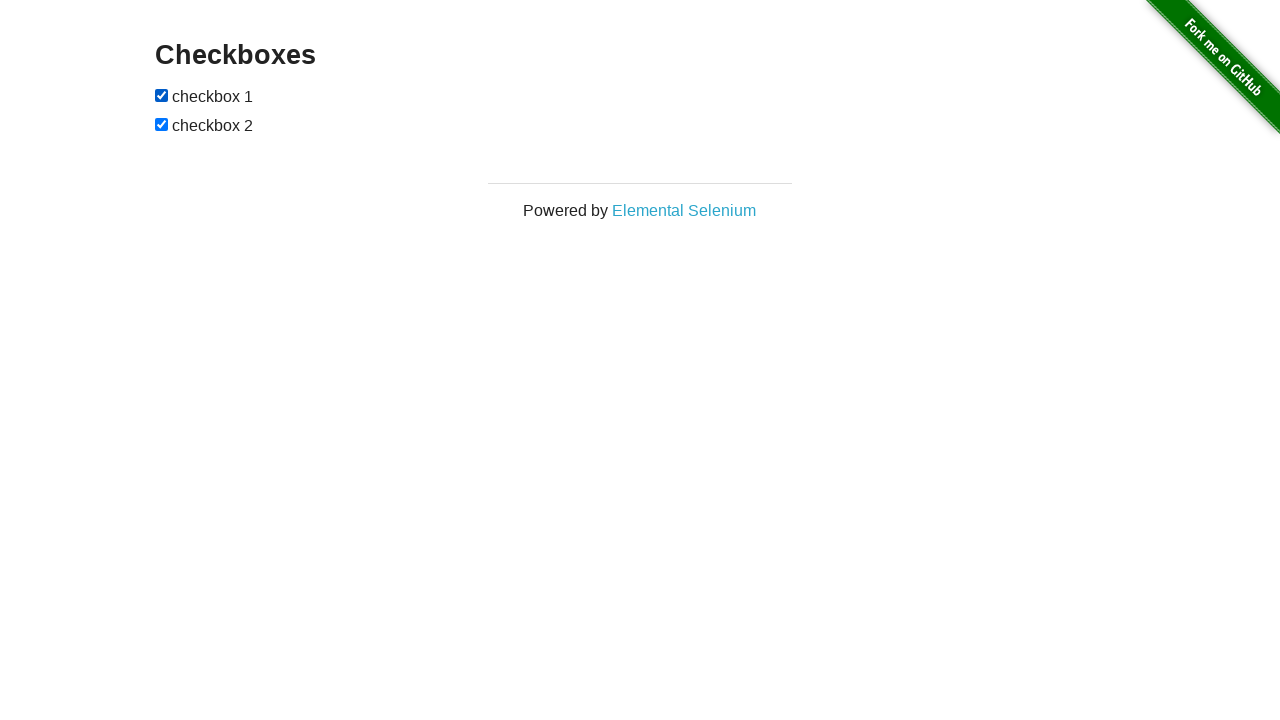

Second checkbox was already selected
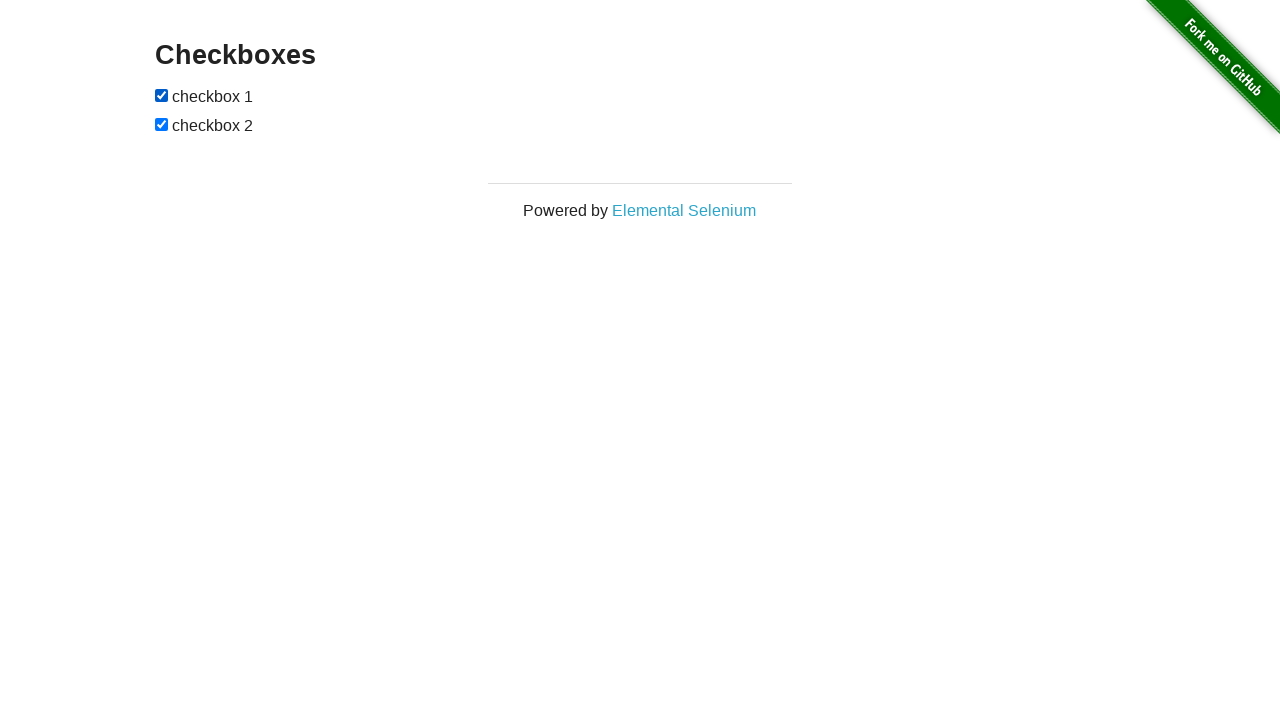

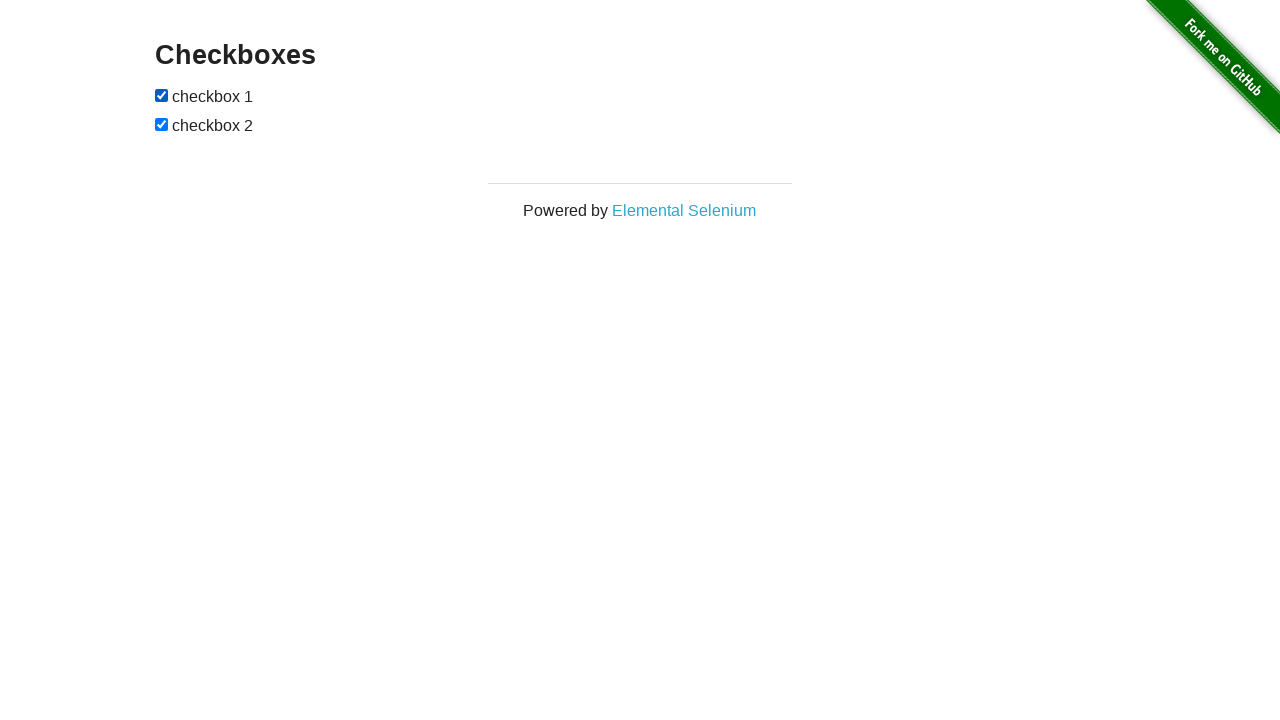